Tests various form elements on a sample testing page including text input, radio buttons, dropdown selection, and drag-and-drop functionality

Starting URL: https://artoftesting.com/samplesiteforselenium

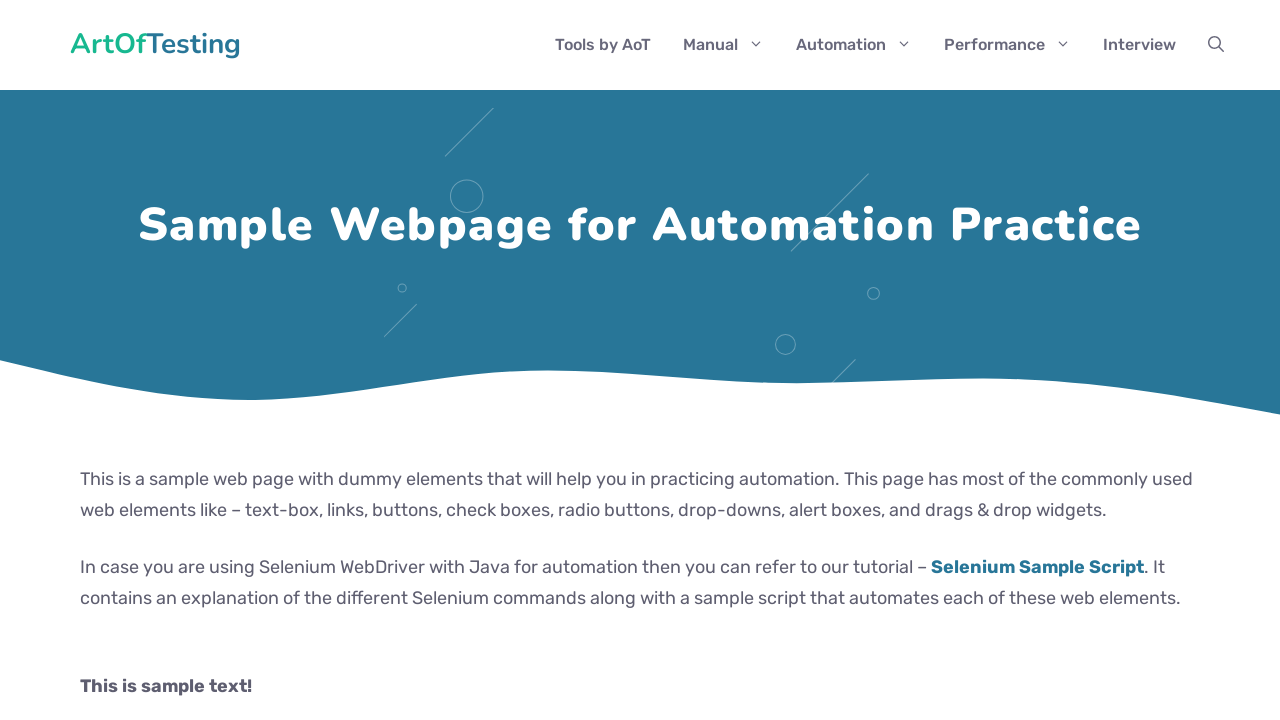

Navigated to sample testing page
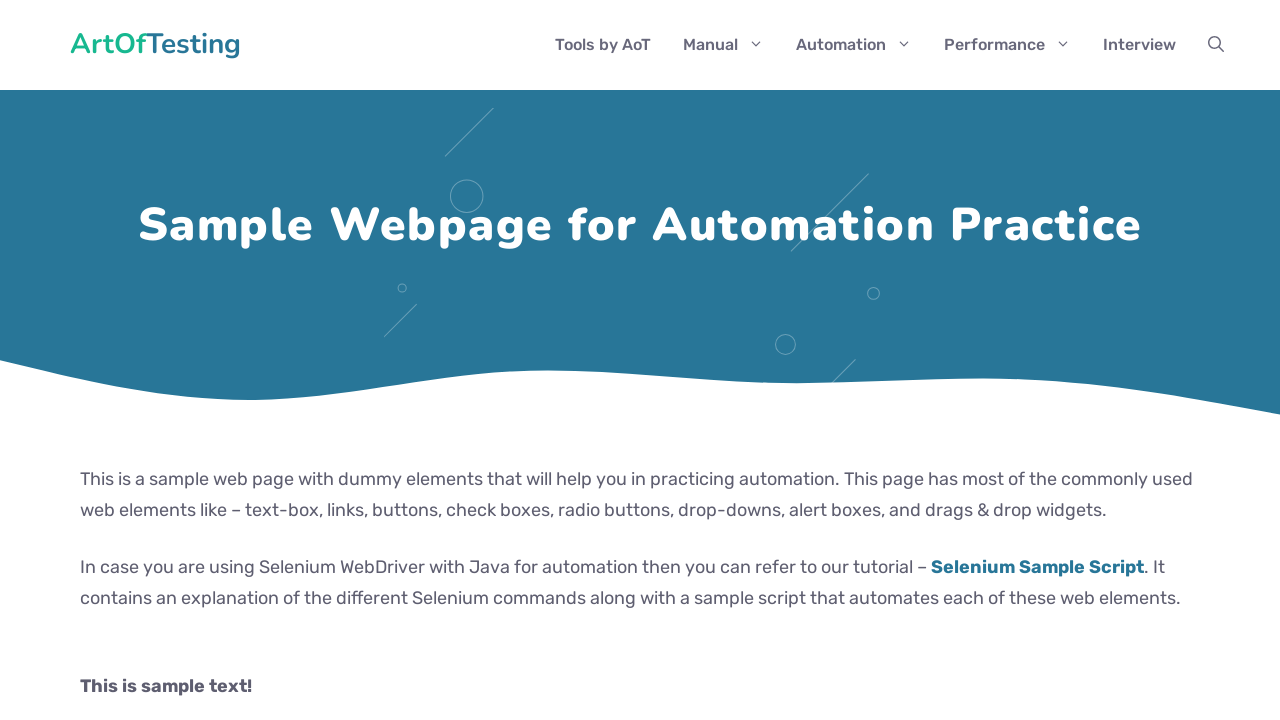

Filled text input field with 'Test' on #fname
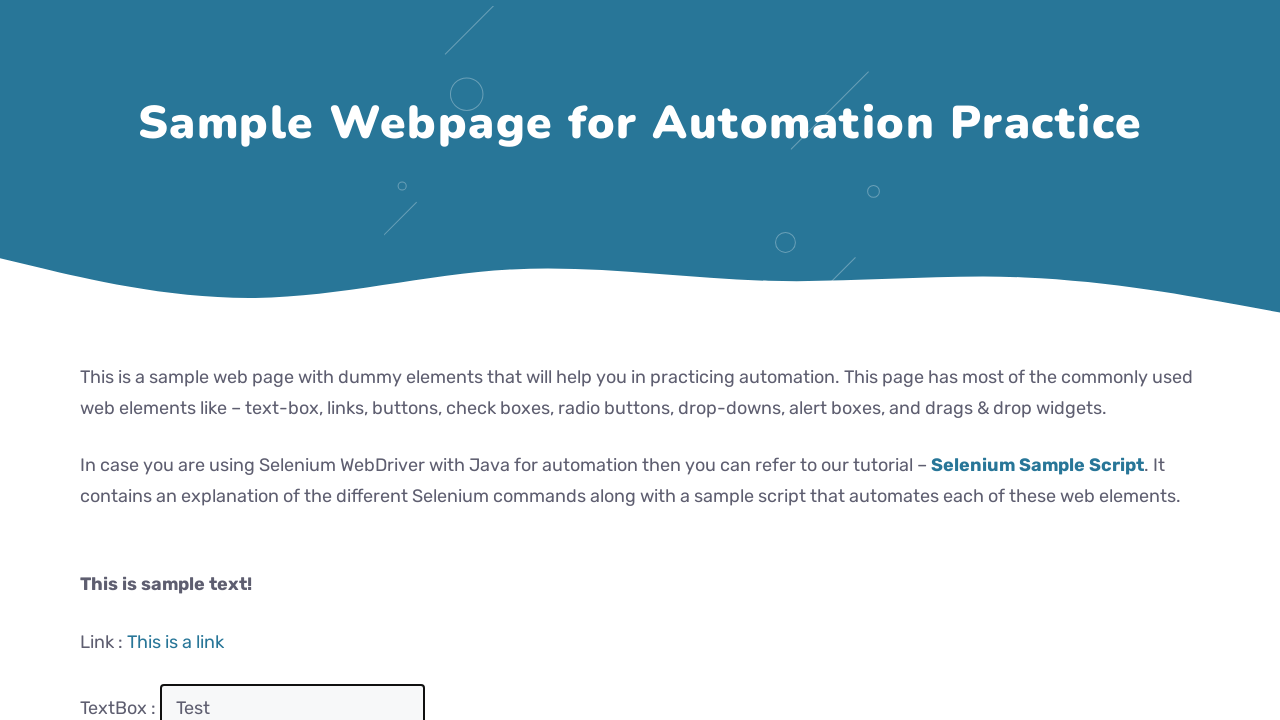

Clicked 'Male' radio button at (86, 360) on #male
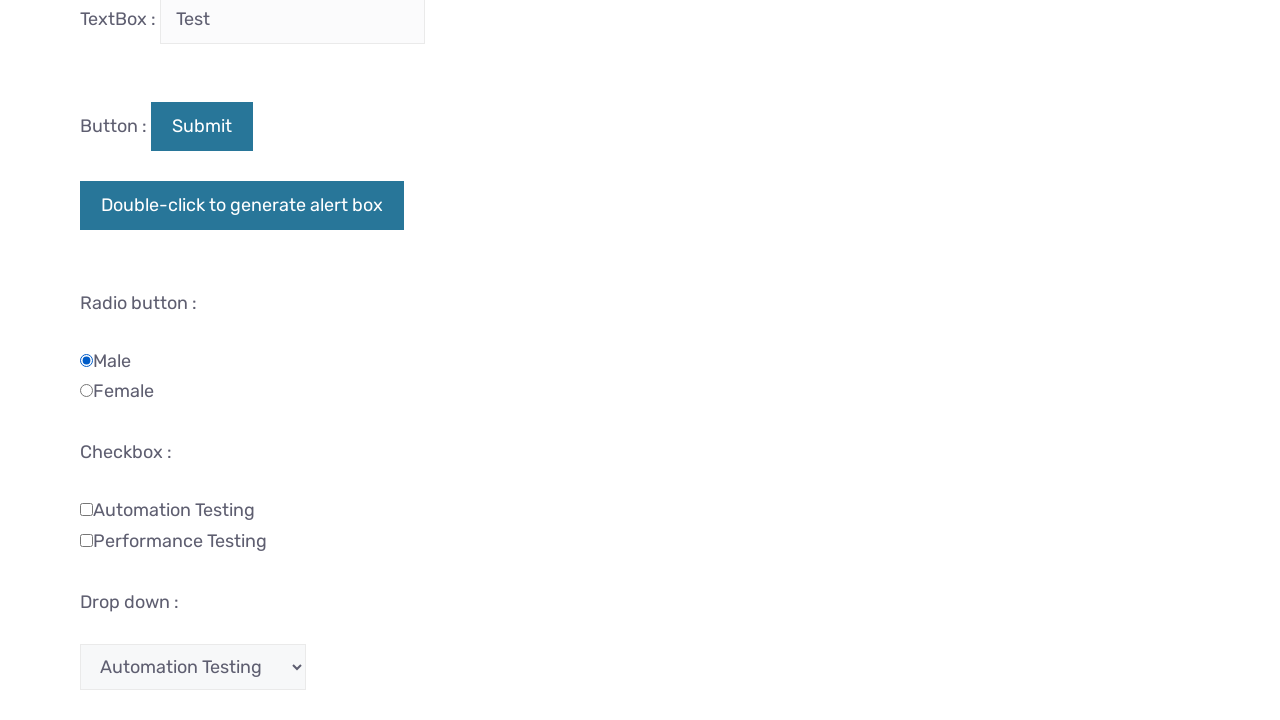

Selected 'Manual' from dropdown menu on #testingDropdown
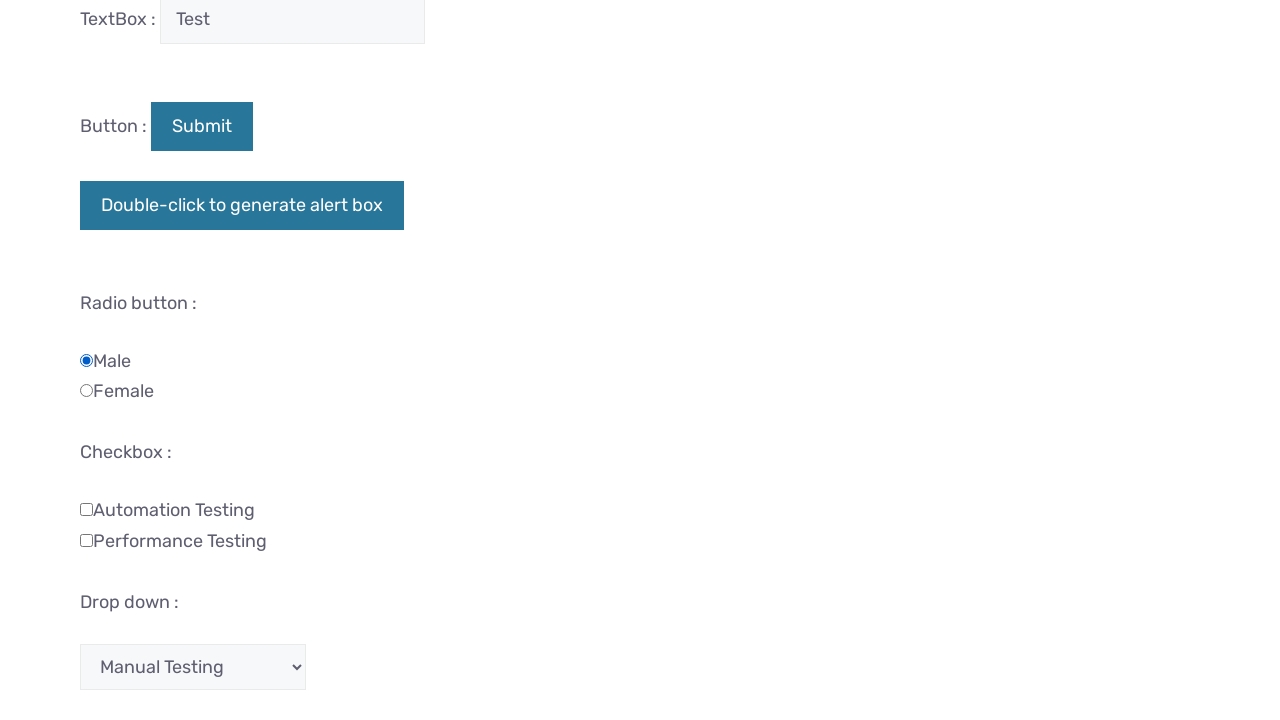

Dragged image element to target div at (280, 242)
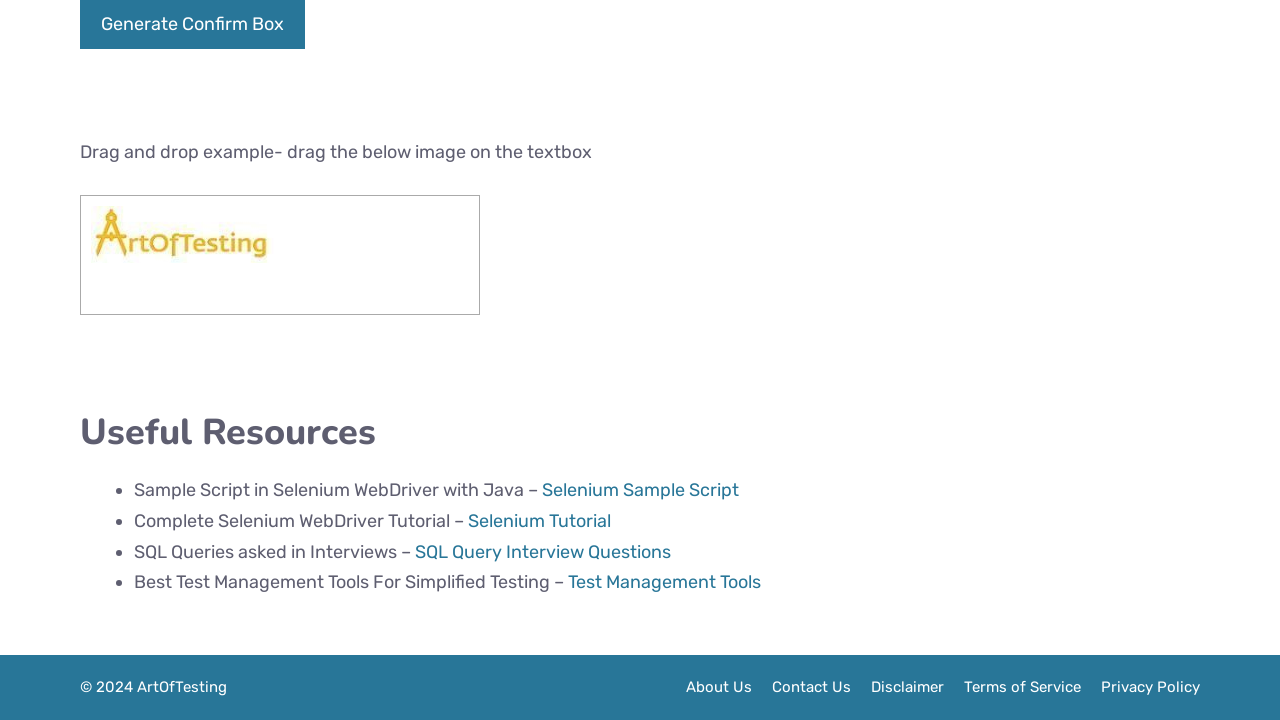

Clicked hyperlink 'This is a link' at (176, 361) on text=This is a link
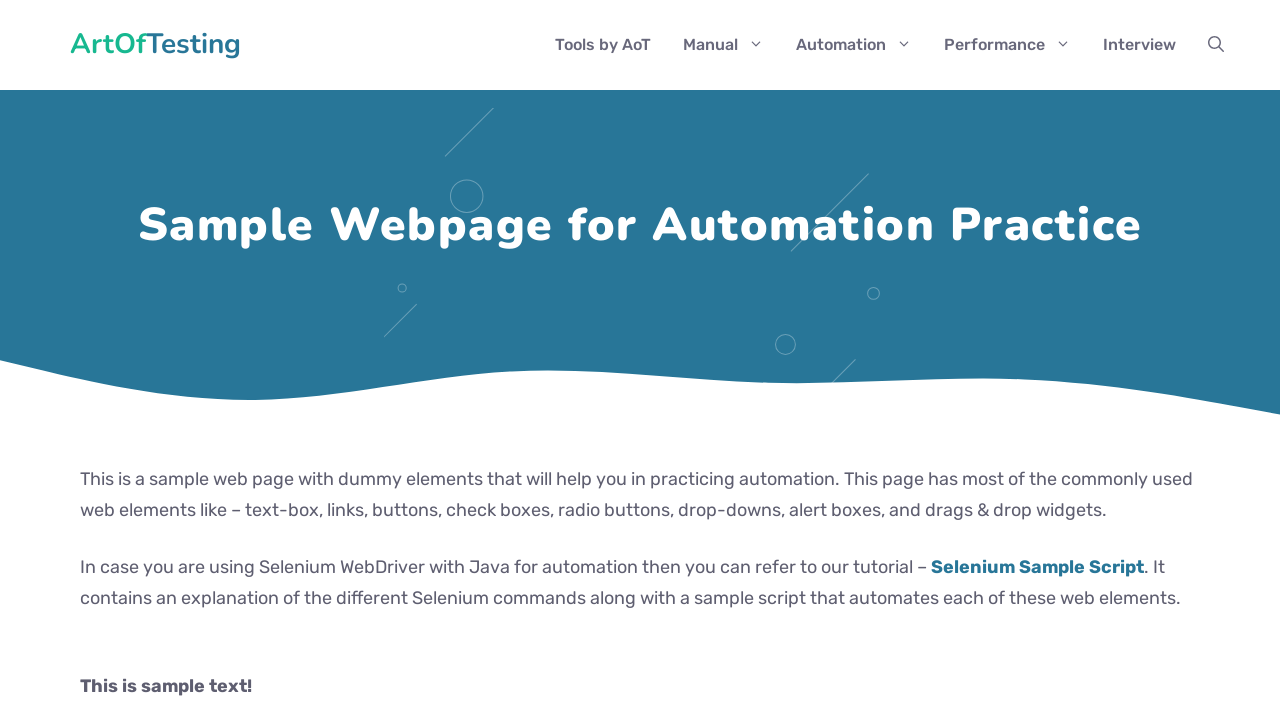

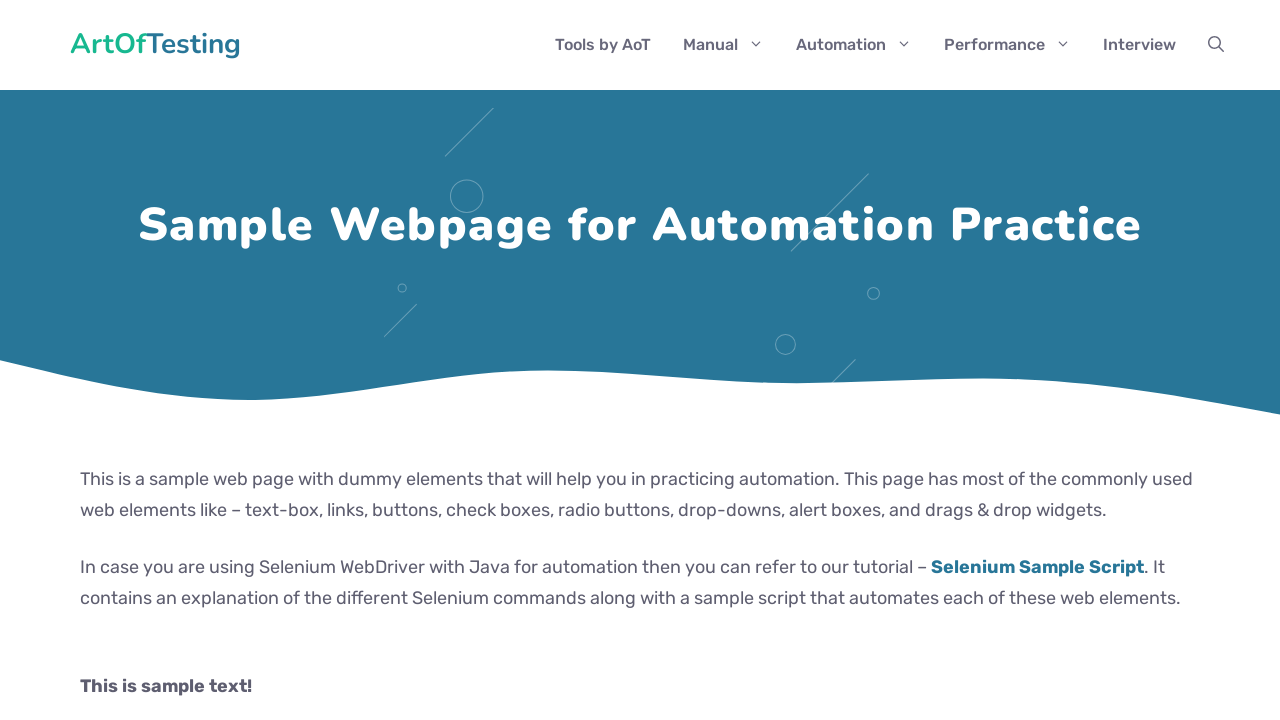